Tests hotel reservation form by filling in reservation details including date, guest name, and submitting to the next page

Starting URL: http://example.selenium.jp/reserveApp

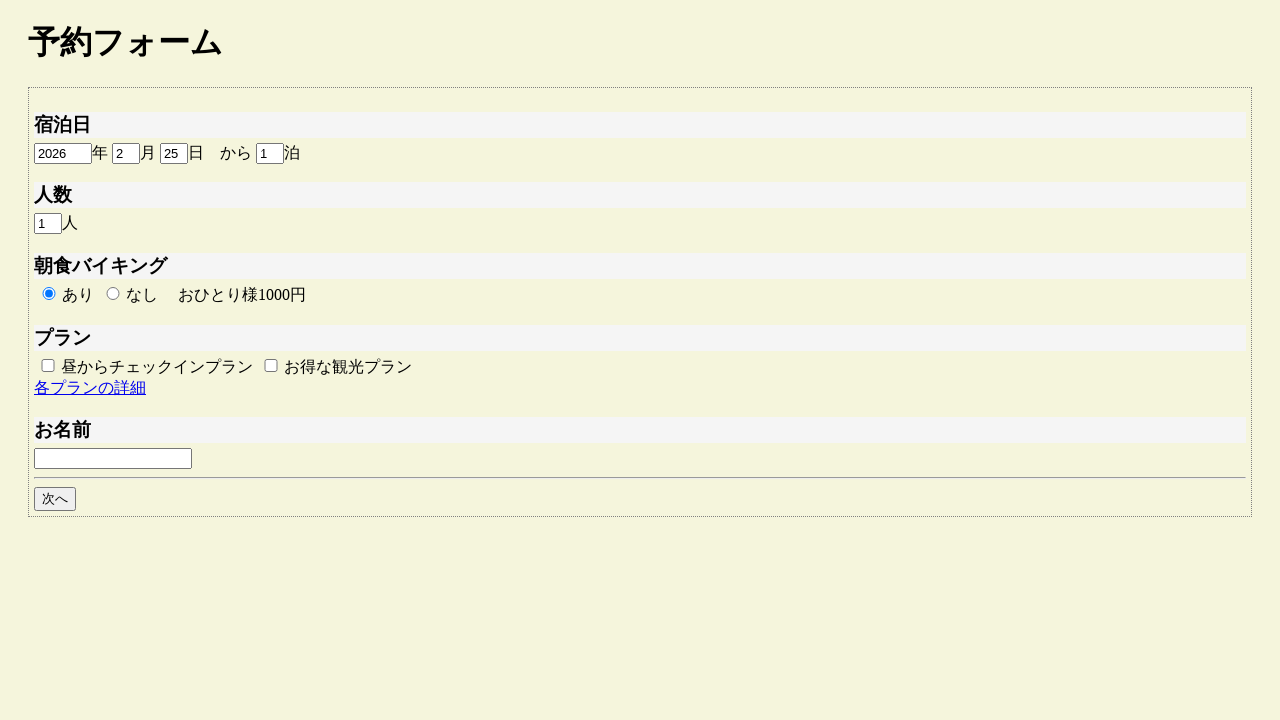

Filled reservation year with '2015' on #reserve_year
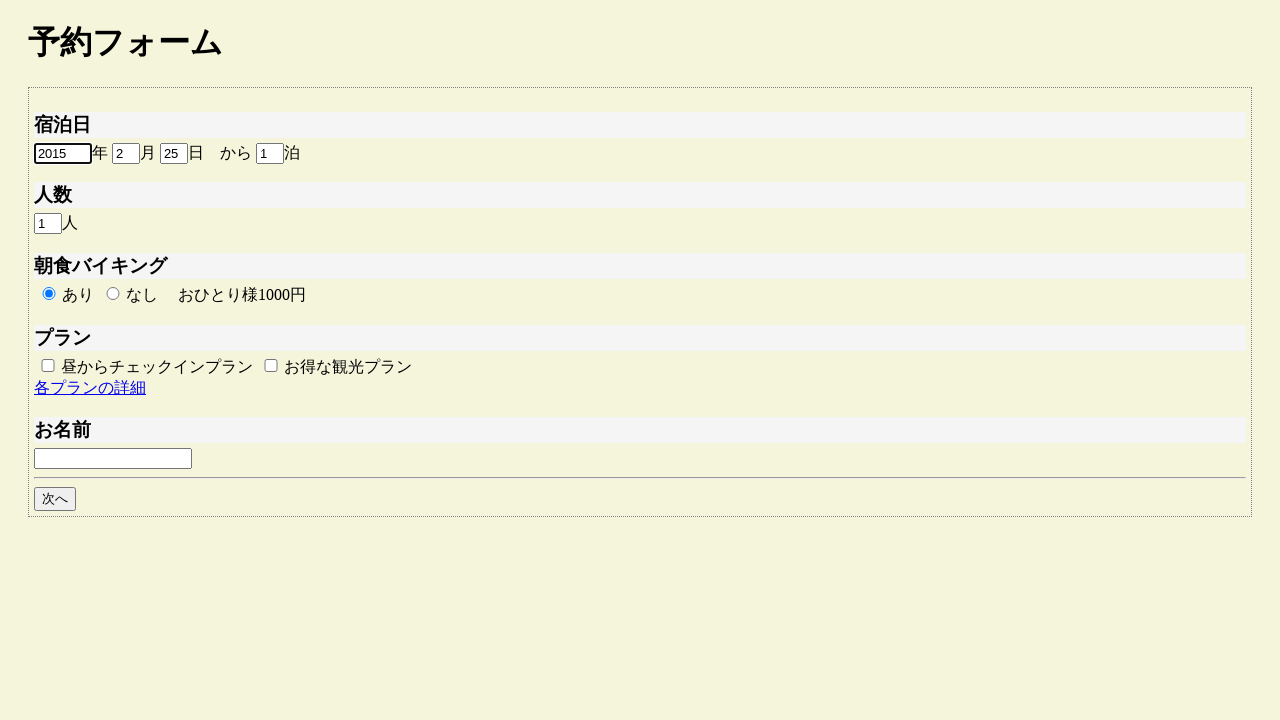

Filled reservation month with '8' on #reserve_month
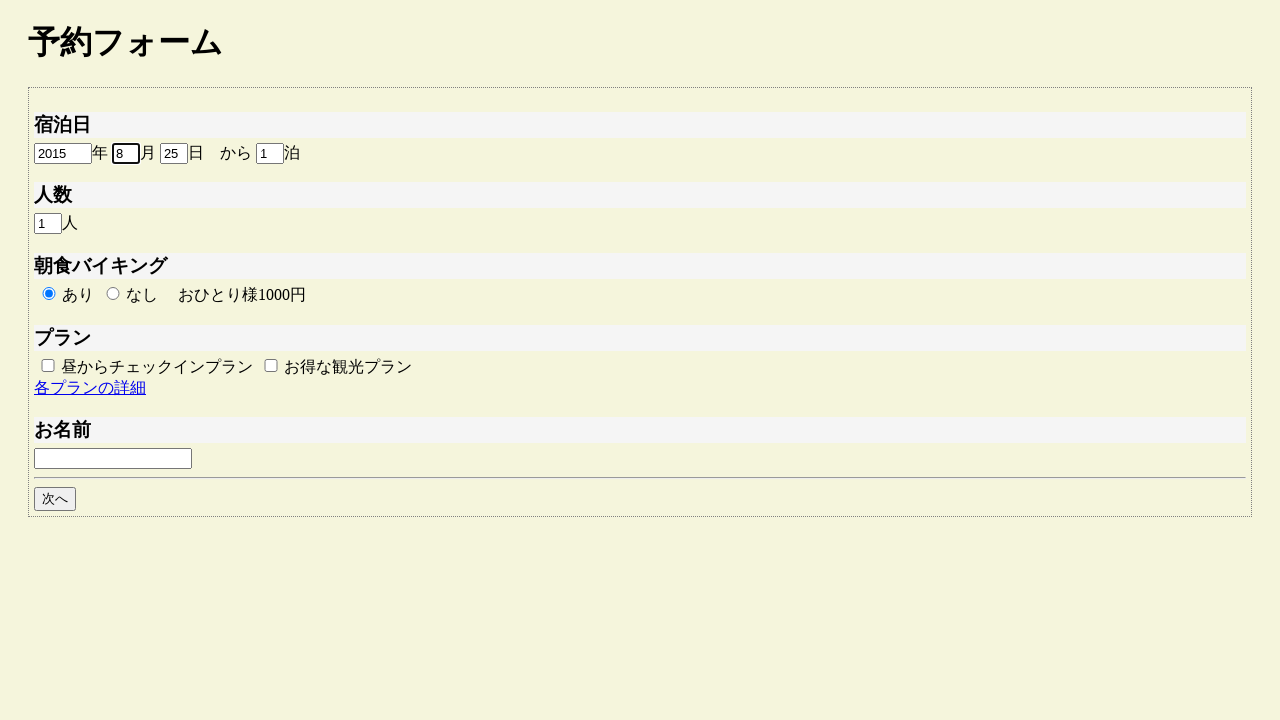

Filled reservation day with '1' on #reserve_day
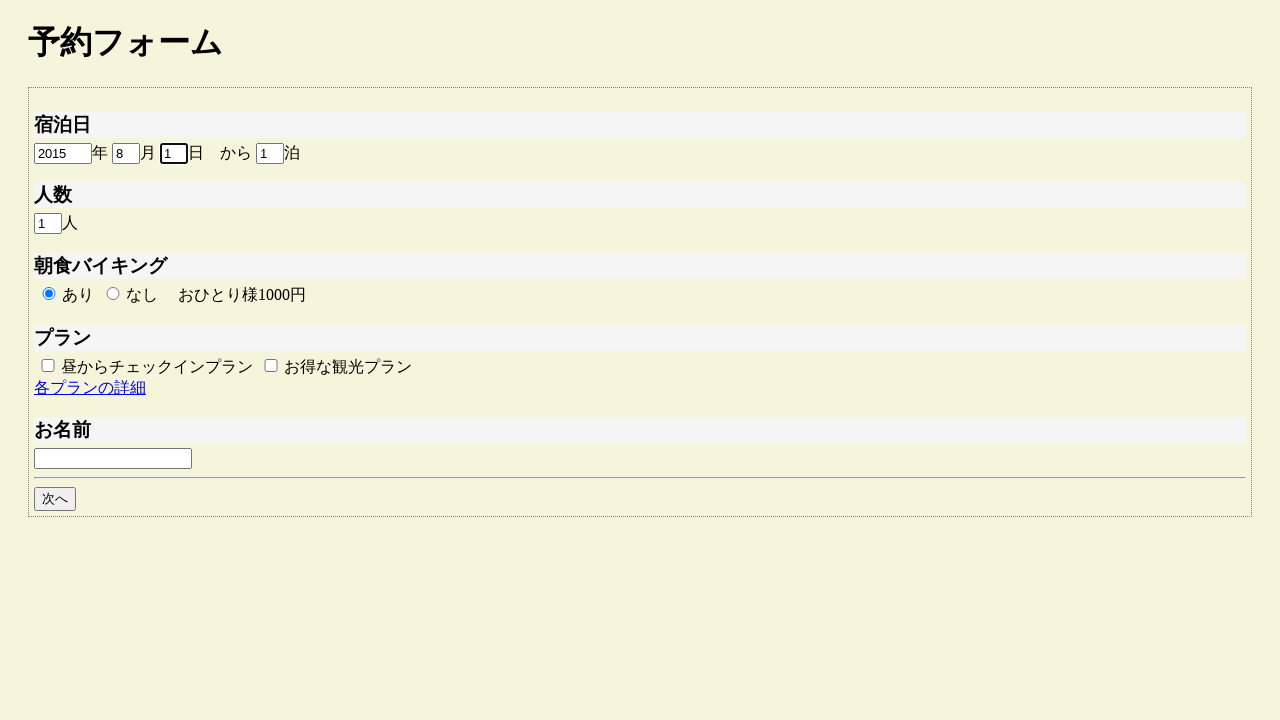

Filled guest name with 'サンプルユーザー' on #guestname
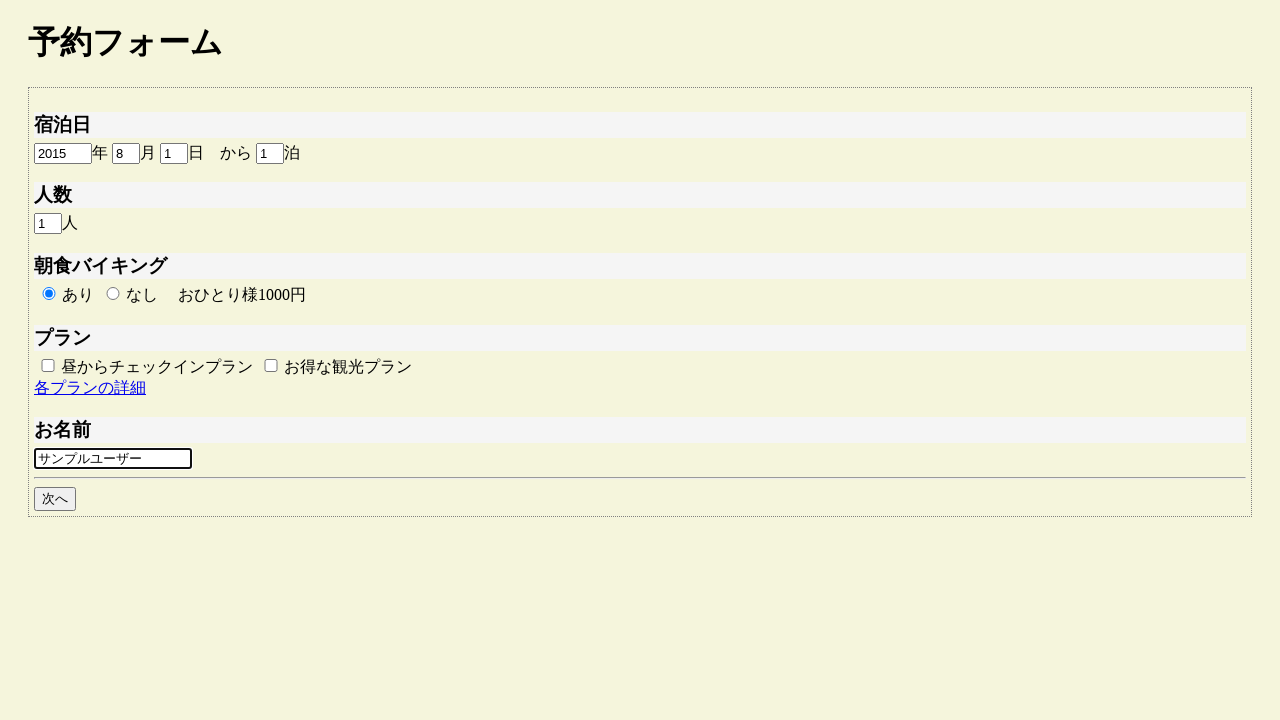

Clicked next button to proceed to confirmation page at (55, 499) on #goto_next
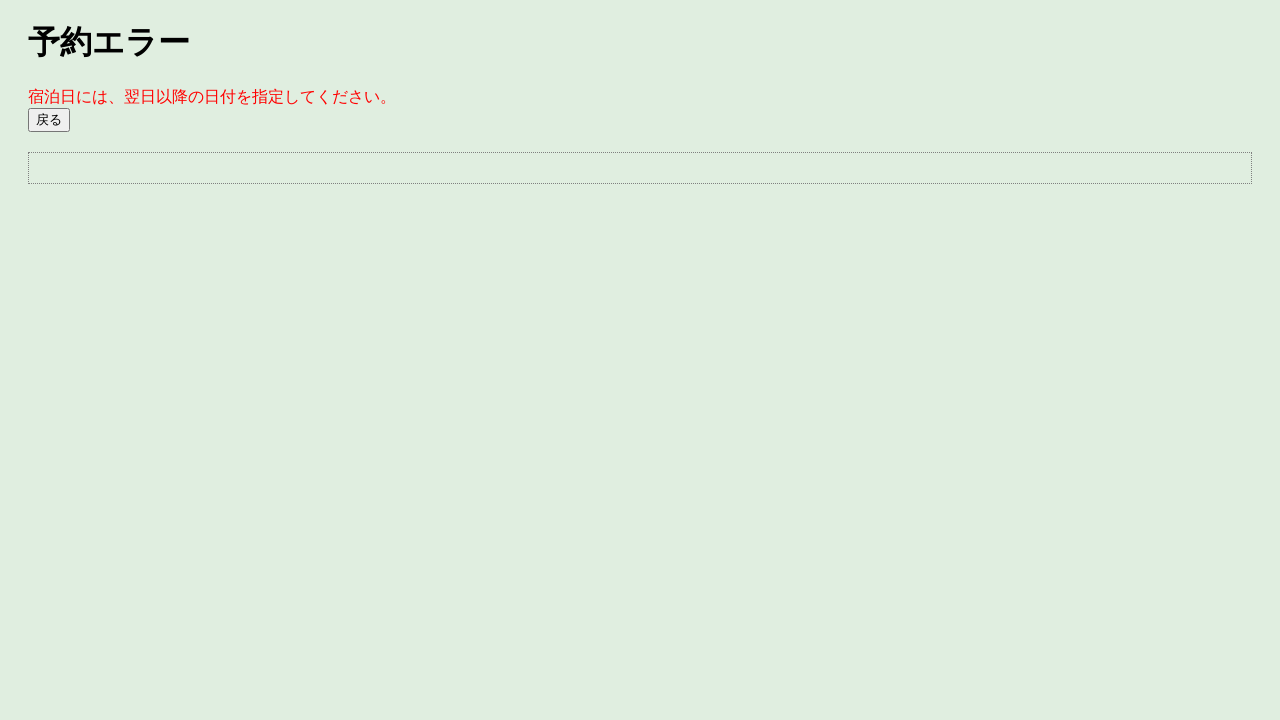

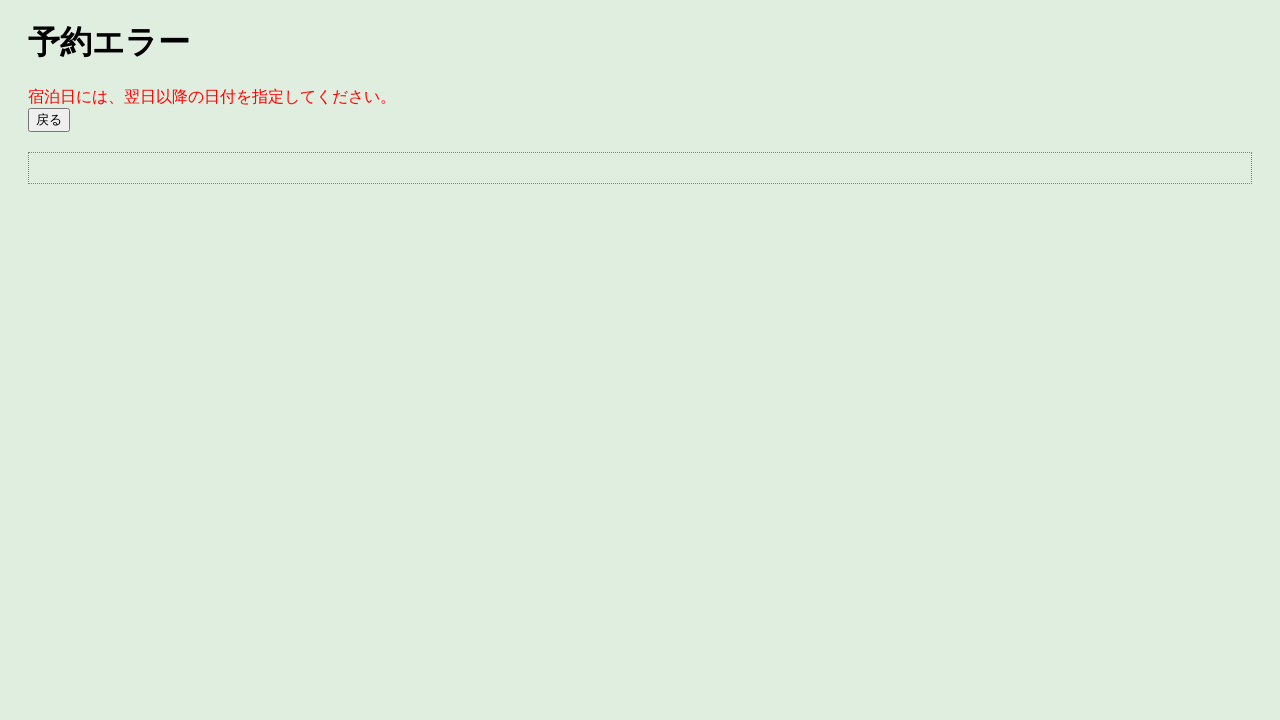